Tests filtering products by monitor category and verifying that exactly 2 monitors are displayed

Starting URL: https://demoblaze.com/

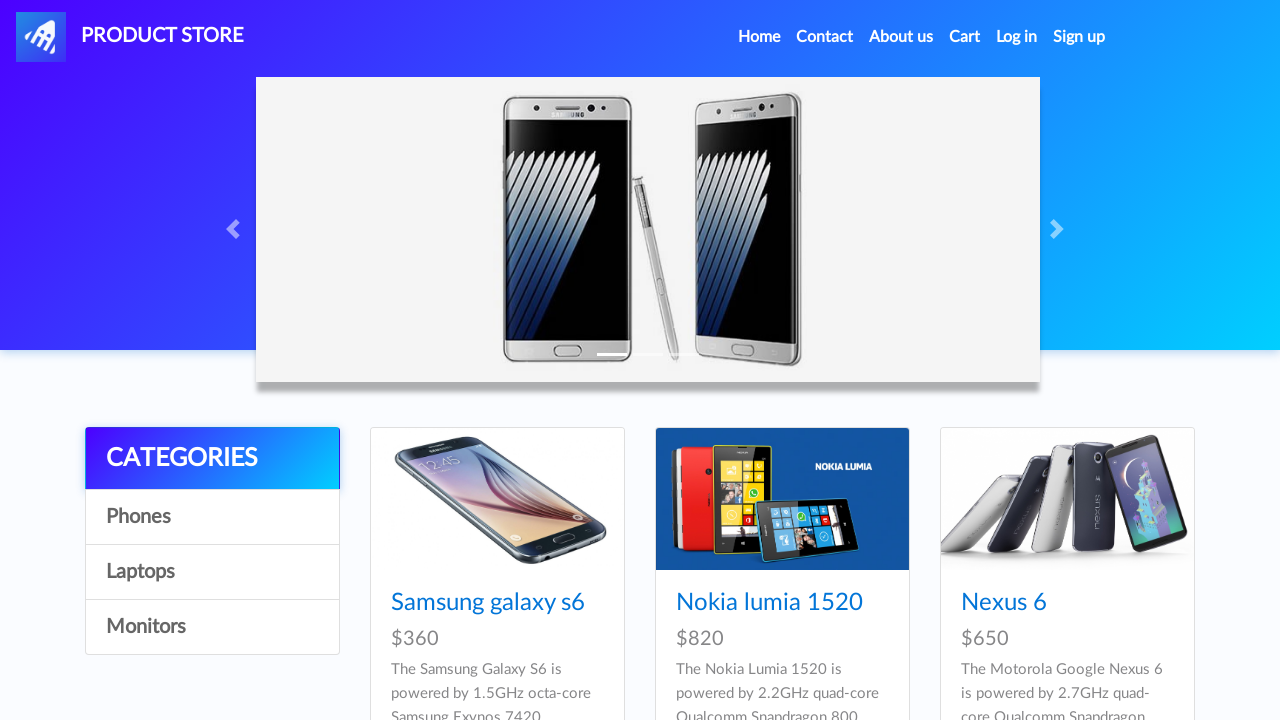

Clicked on Monitors category link to filter products at (212, 627) on [onclick="byCat('monitor')"]
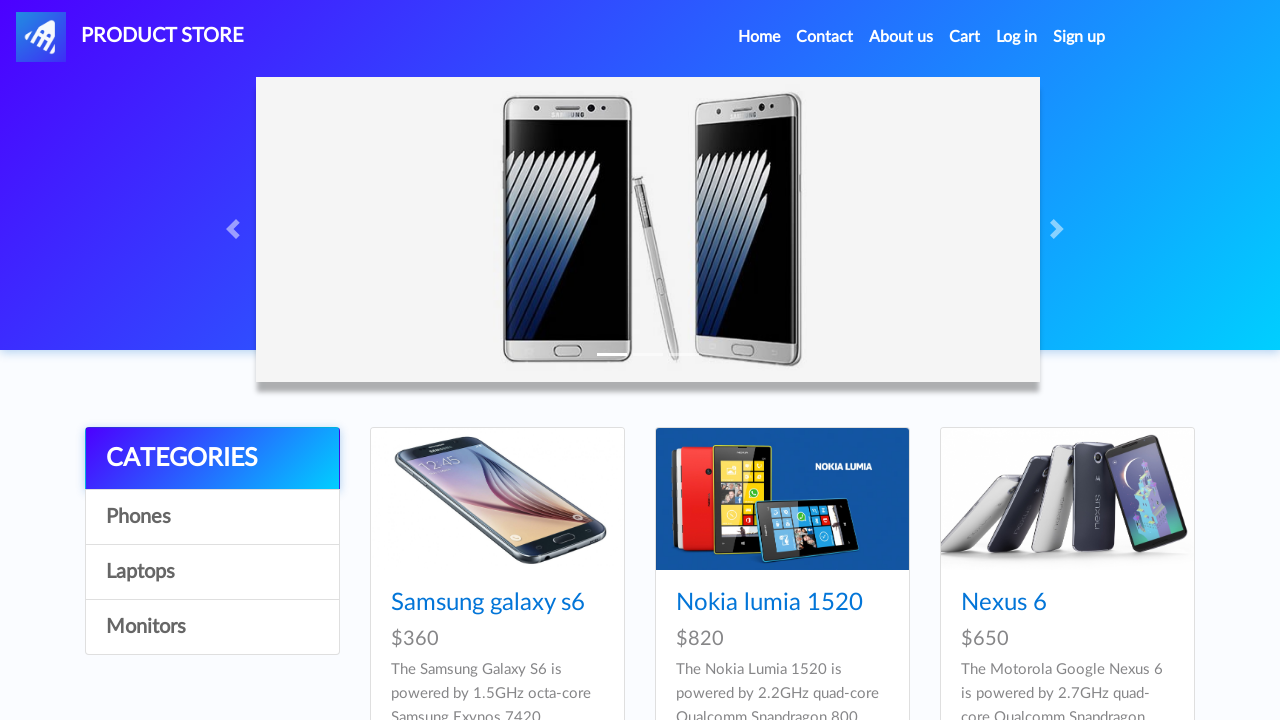

Waited 2000ms for products to load after filtering
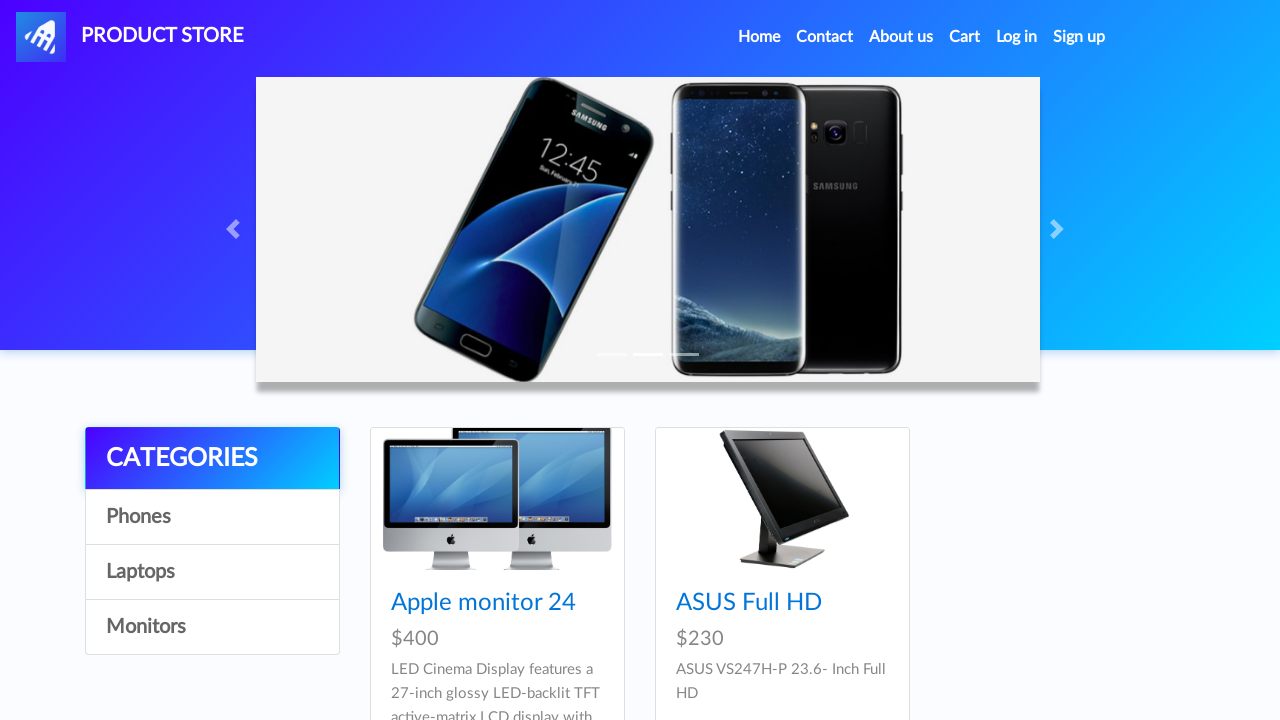

Monitor product cards loaded and became visible
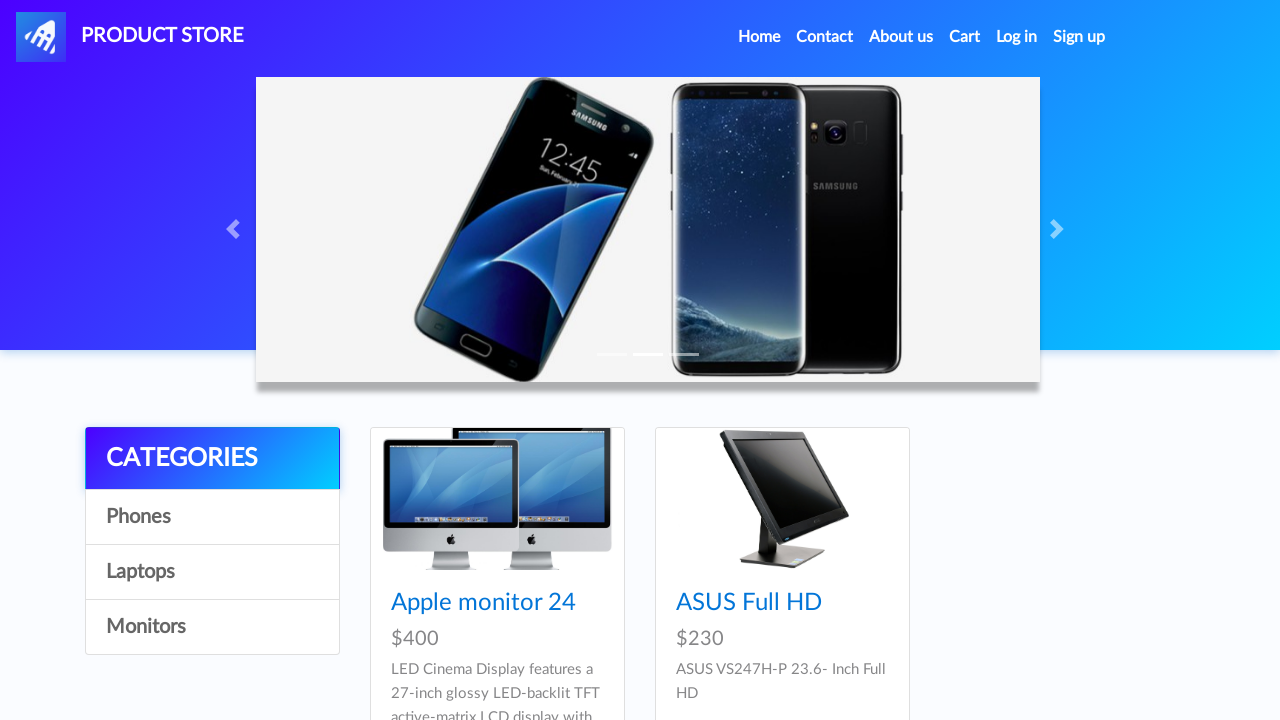

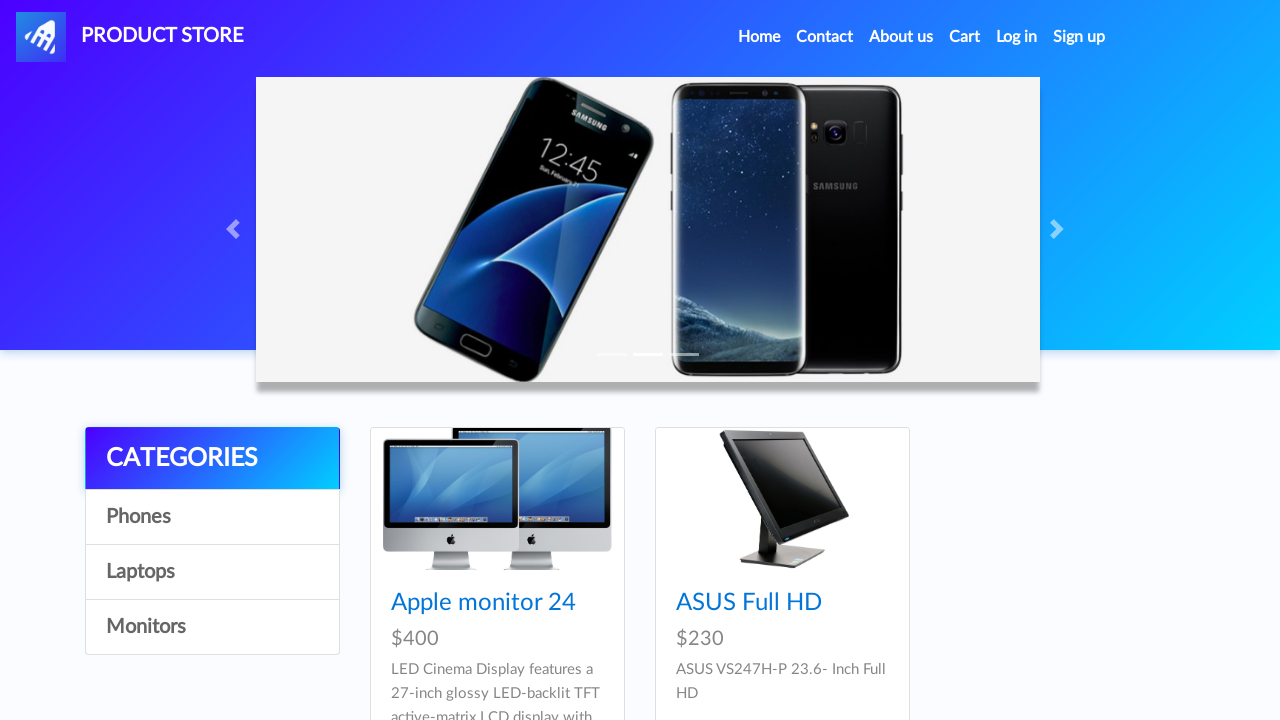